Tests navigation through a Chinese real estate ranking website by selecting provinces, cities, and units from dropdown menus, then triggering a search to verify the interface responds correctly.

Starting URL: http://www.creprice.cn/rank/index.html

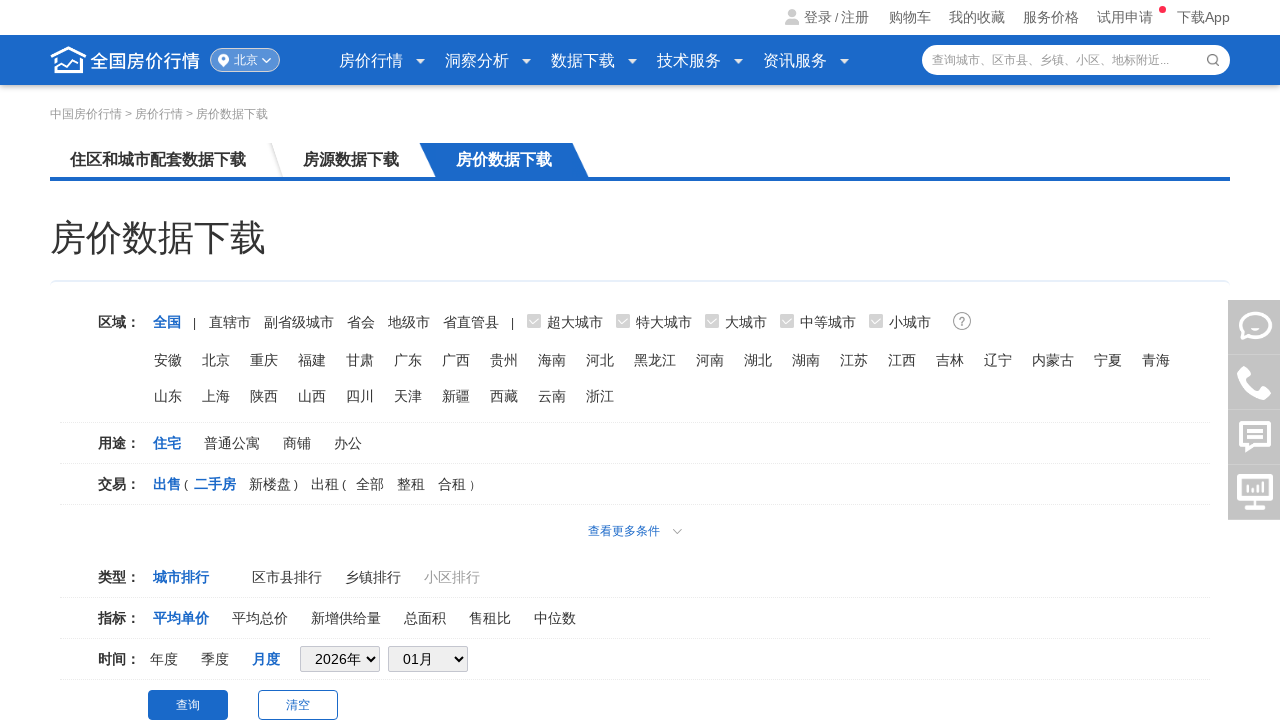

Waited for province list to load
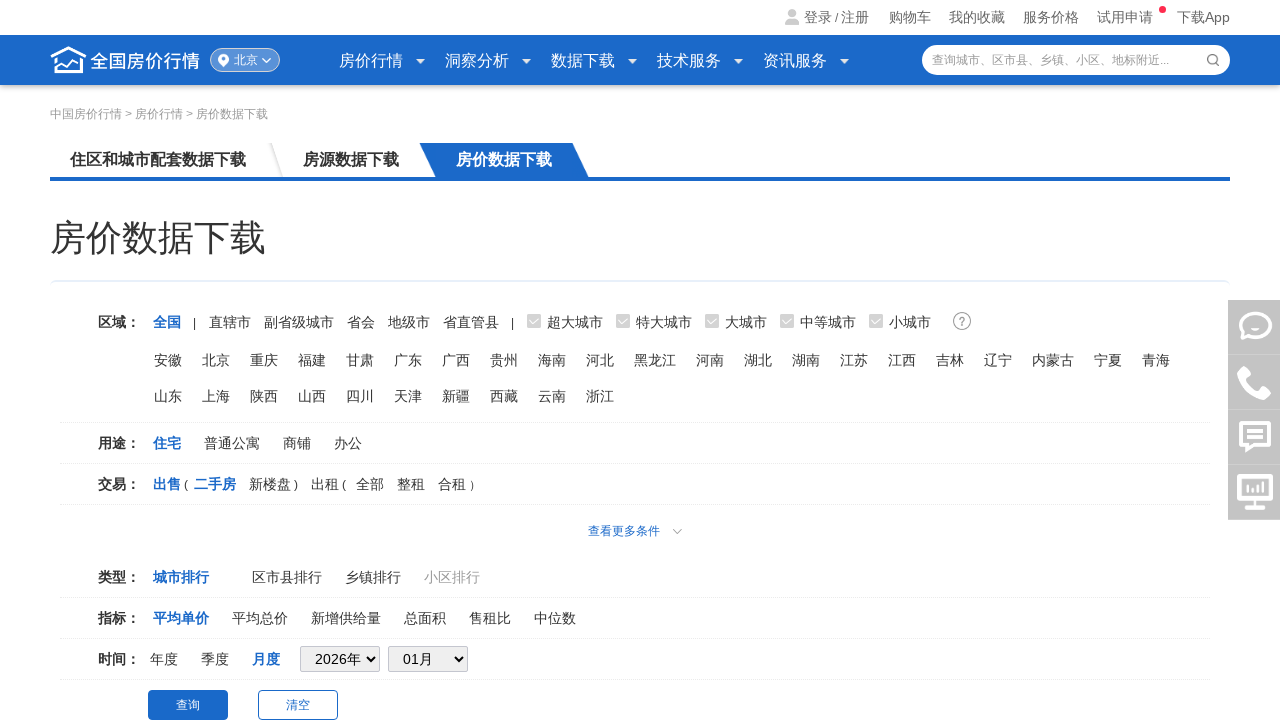

Located province selection items
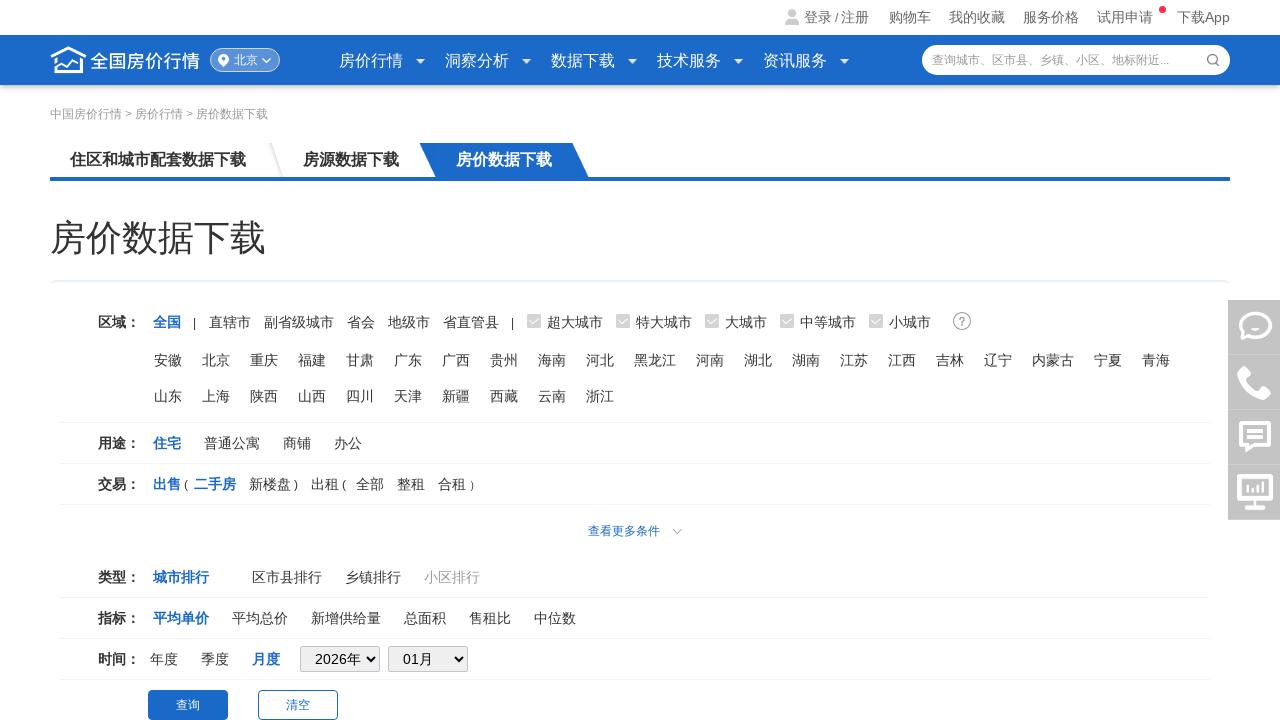

Clicked the first province at (168, 360) on .gb-provinceList .gb-selectItem2 >> nth=0
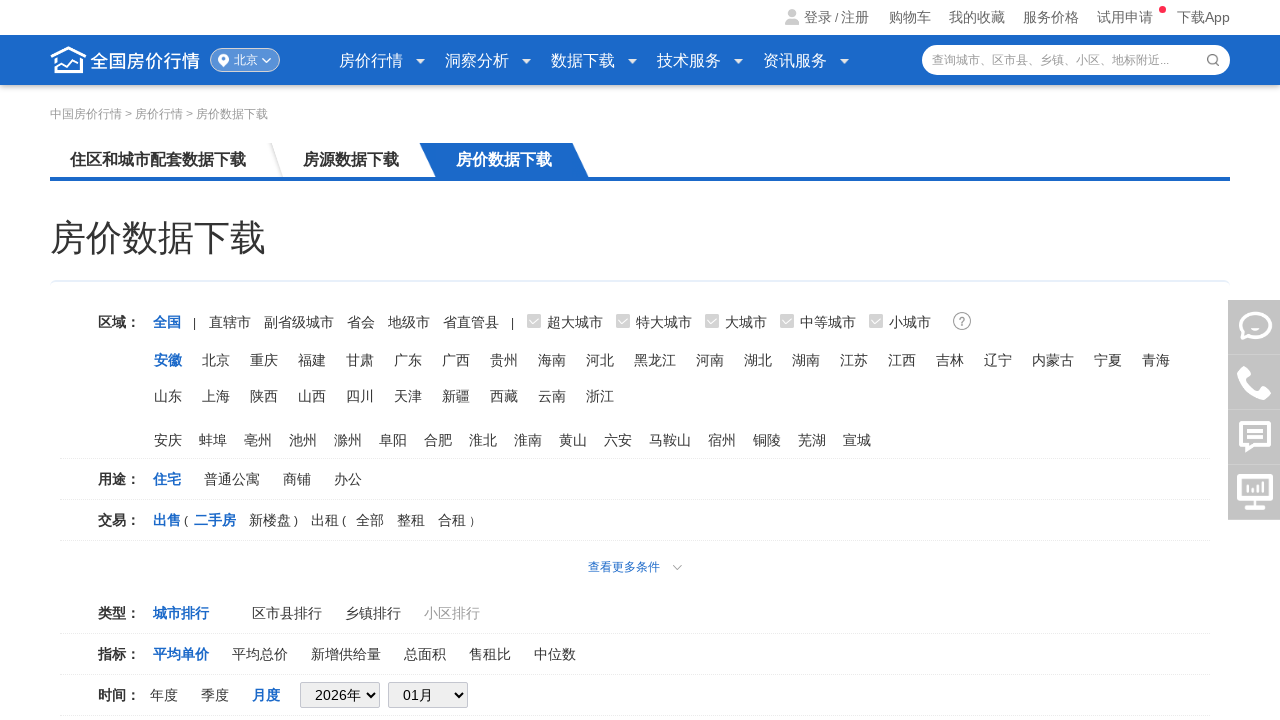

Waited for city list to update
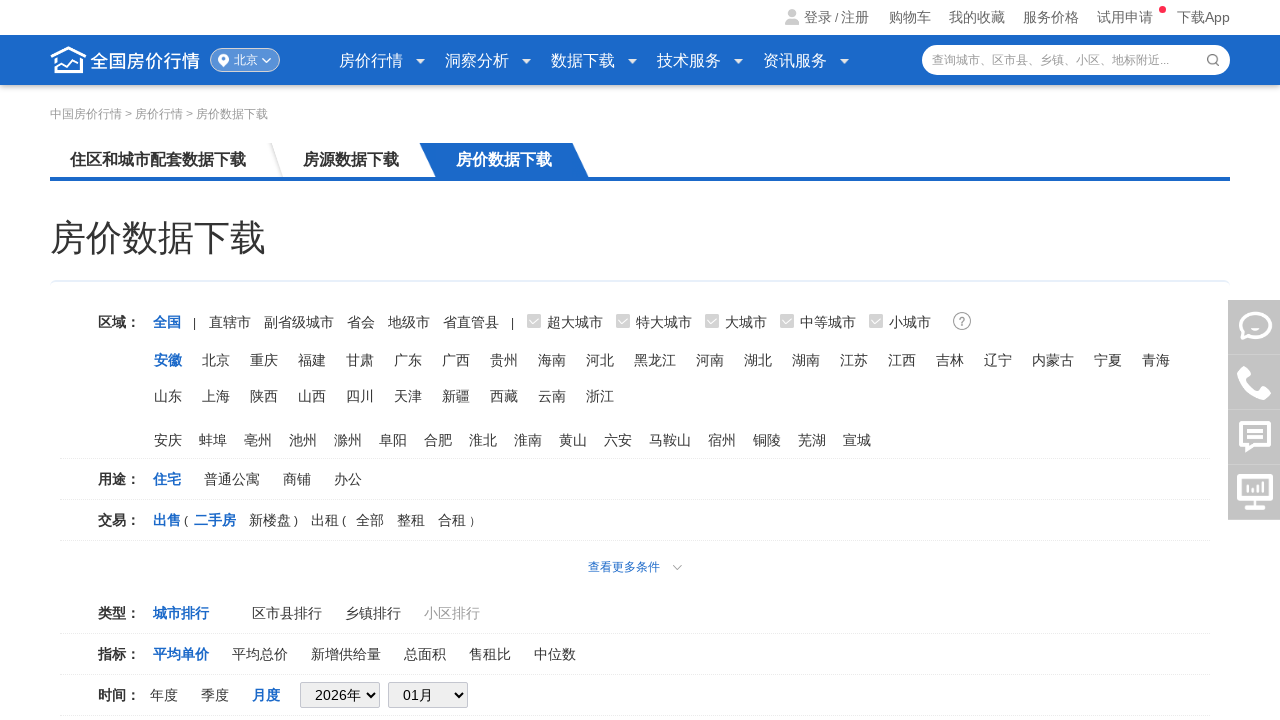

Located city selection items
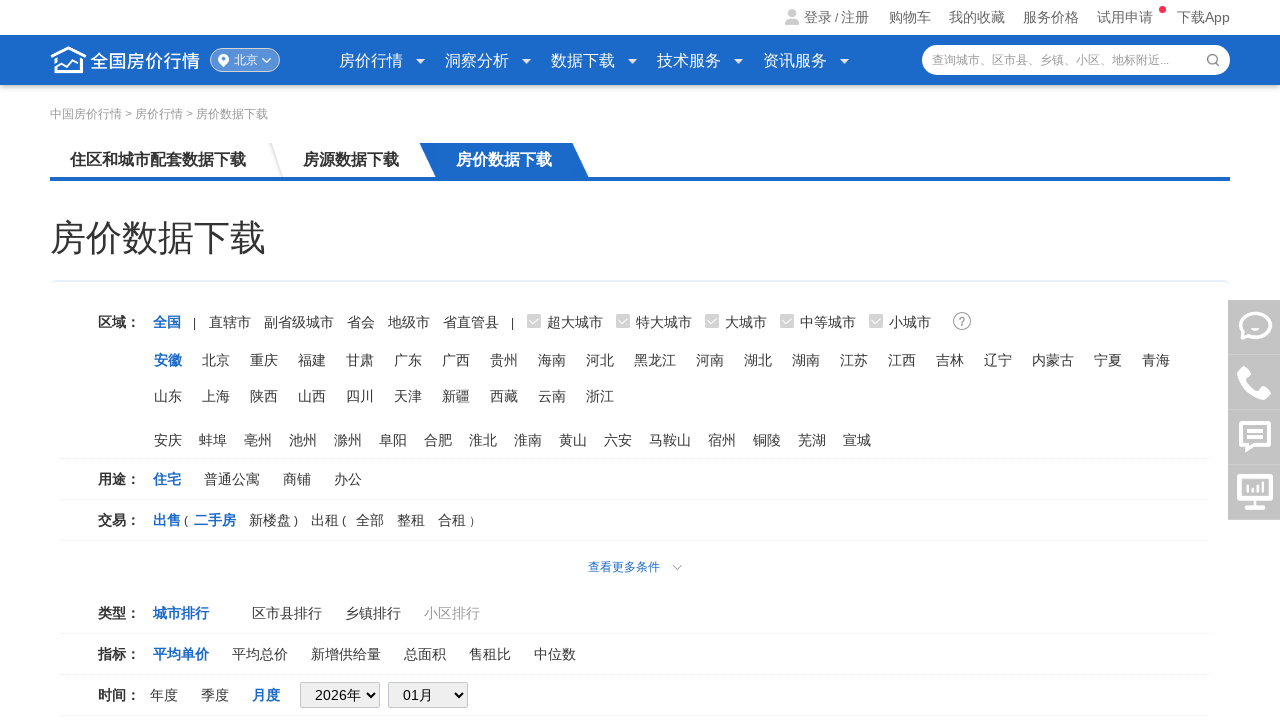

Clicked the first city at (168, 440) on .gb-cityList .gb-selectItem2 >> nth=0
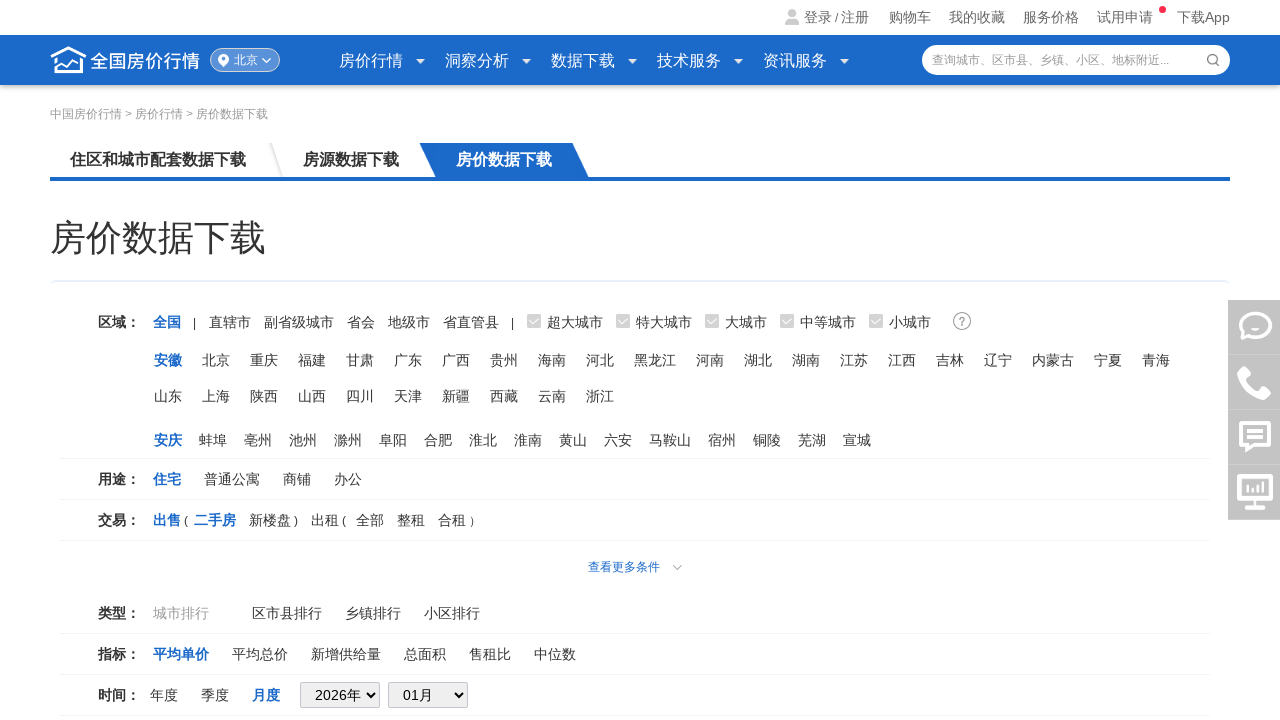

Waited for unit selection options to load
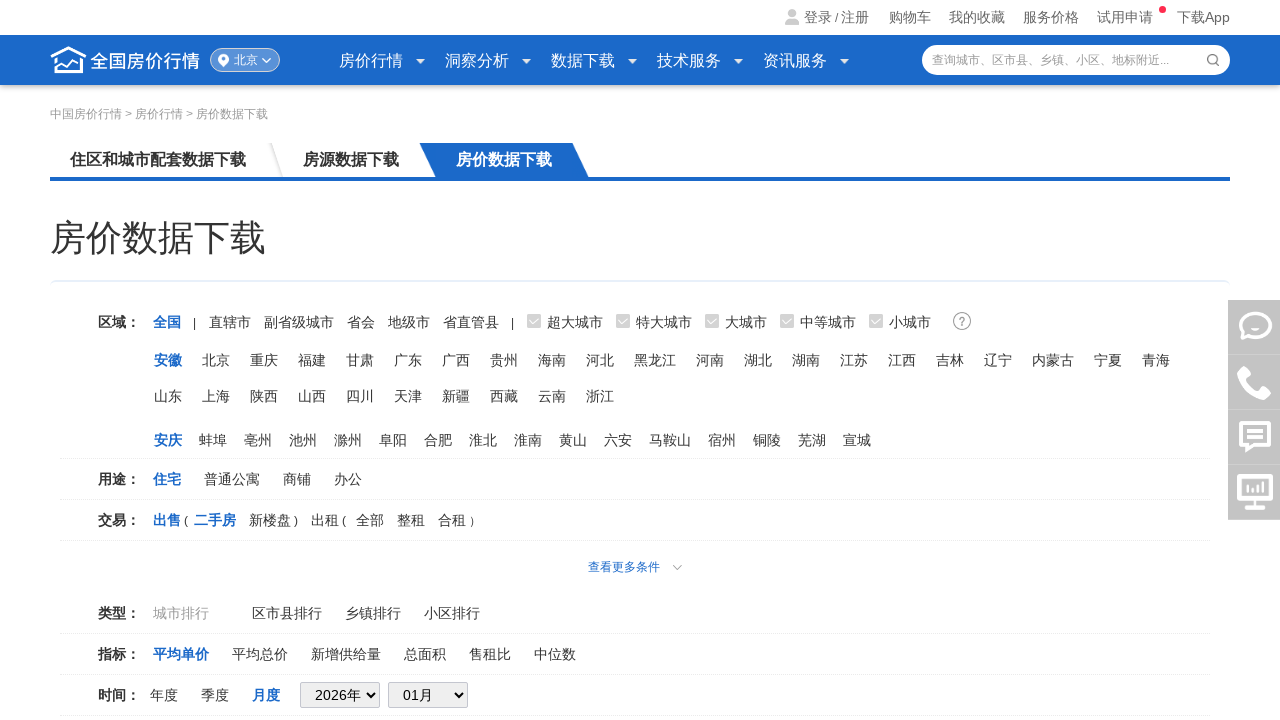

Located unit selection items
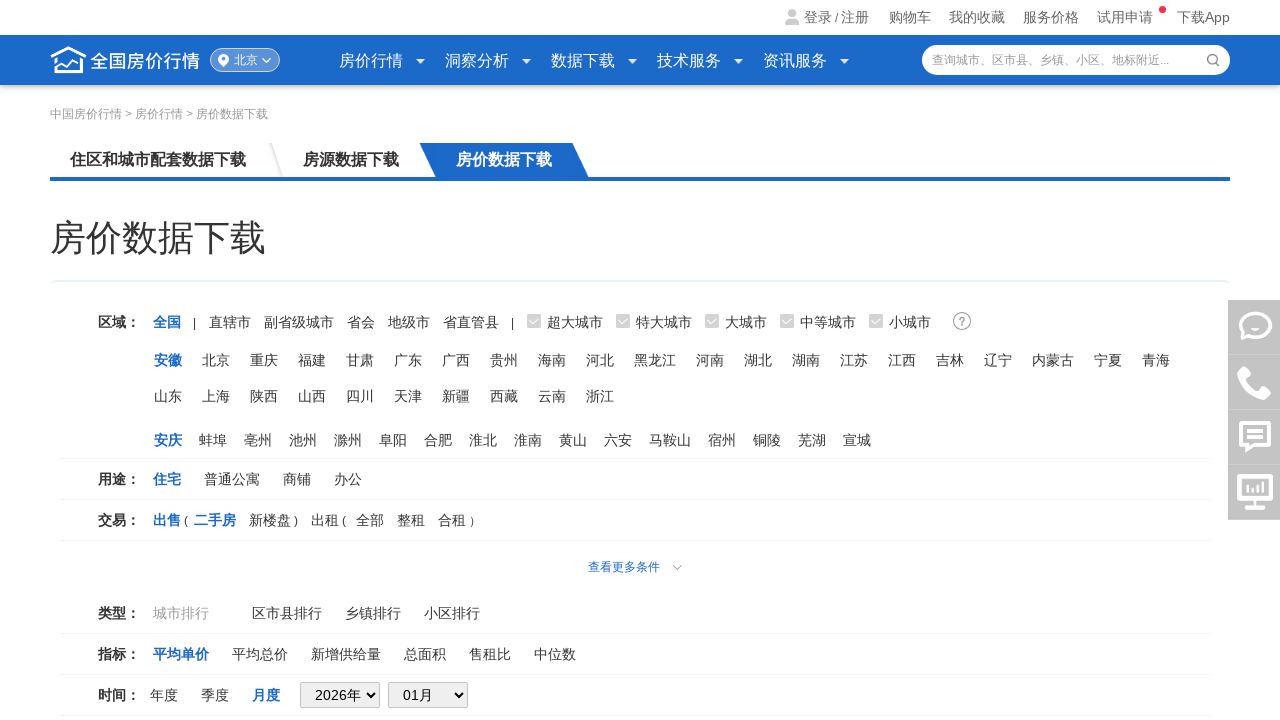

Clicked the third unit option at (287, 613) on #gb-unit li >> nth=2
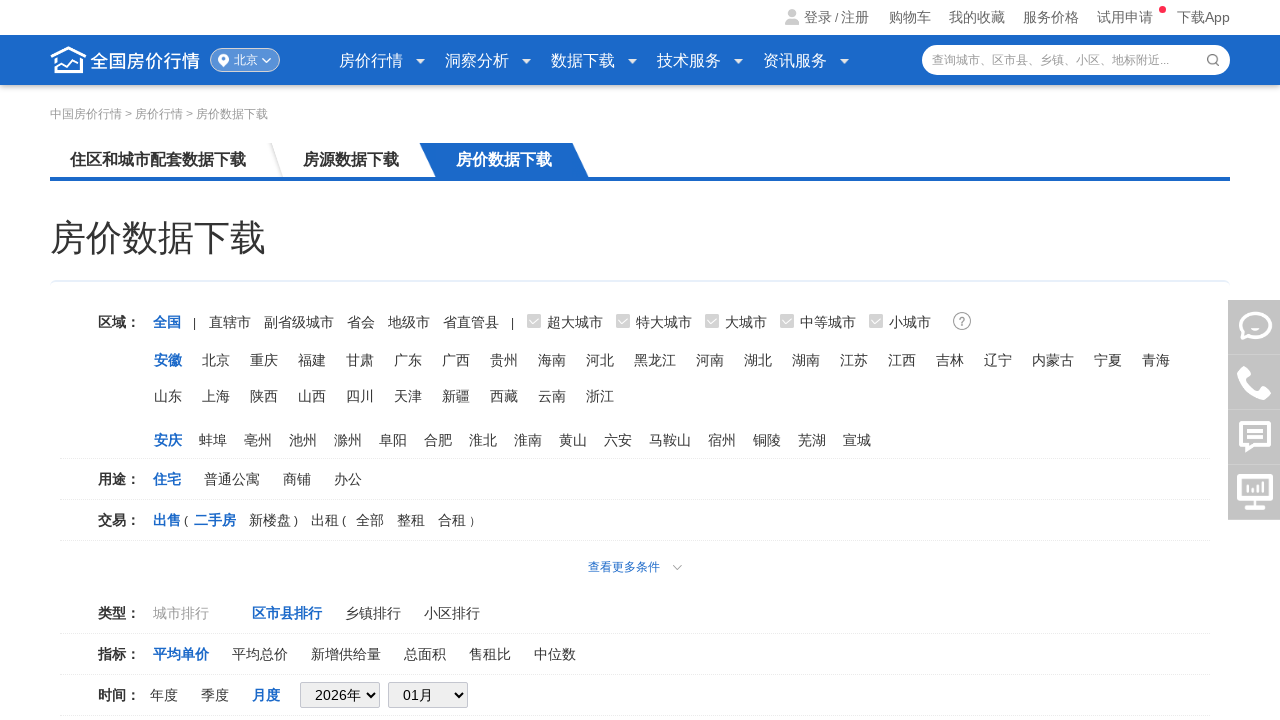

Clicked the search button at (188, 360) on .gb-btn.gb-searchBtn
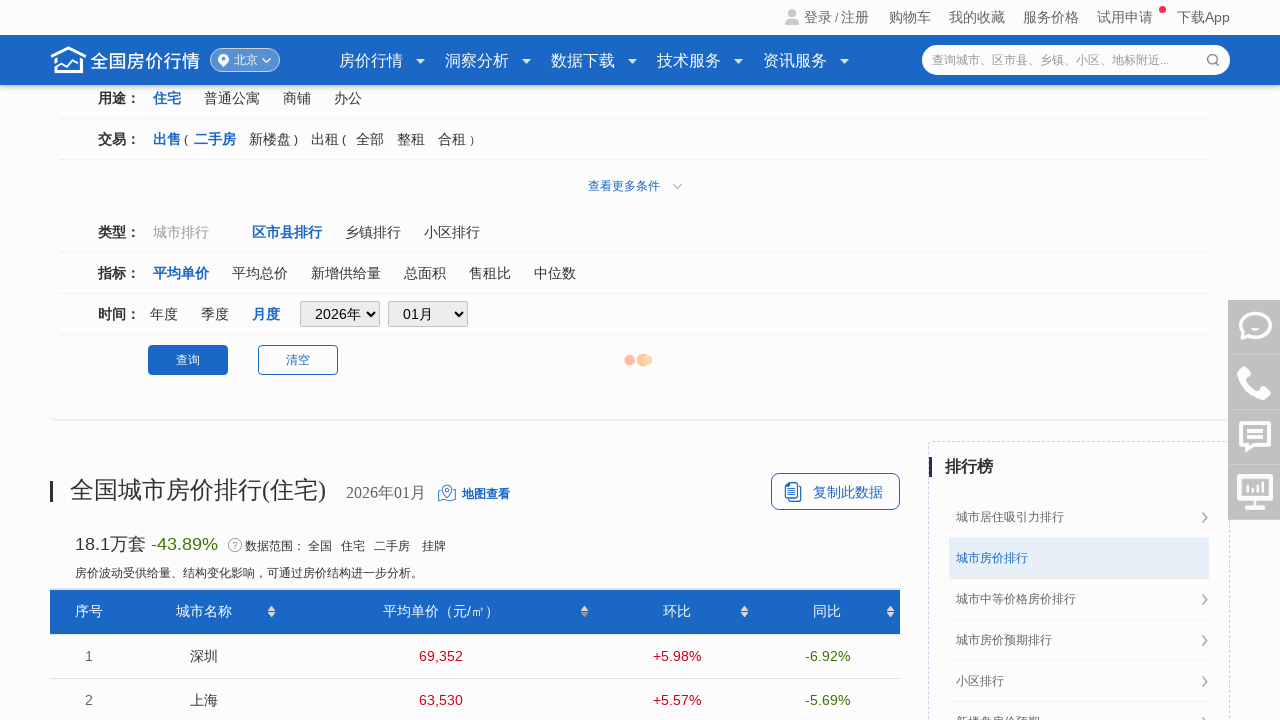

Results table loaded successfully
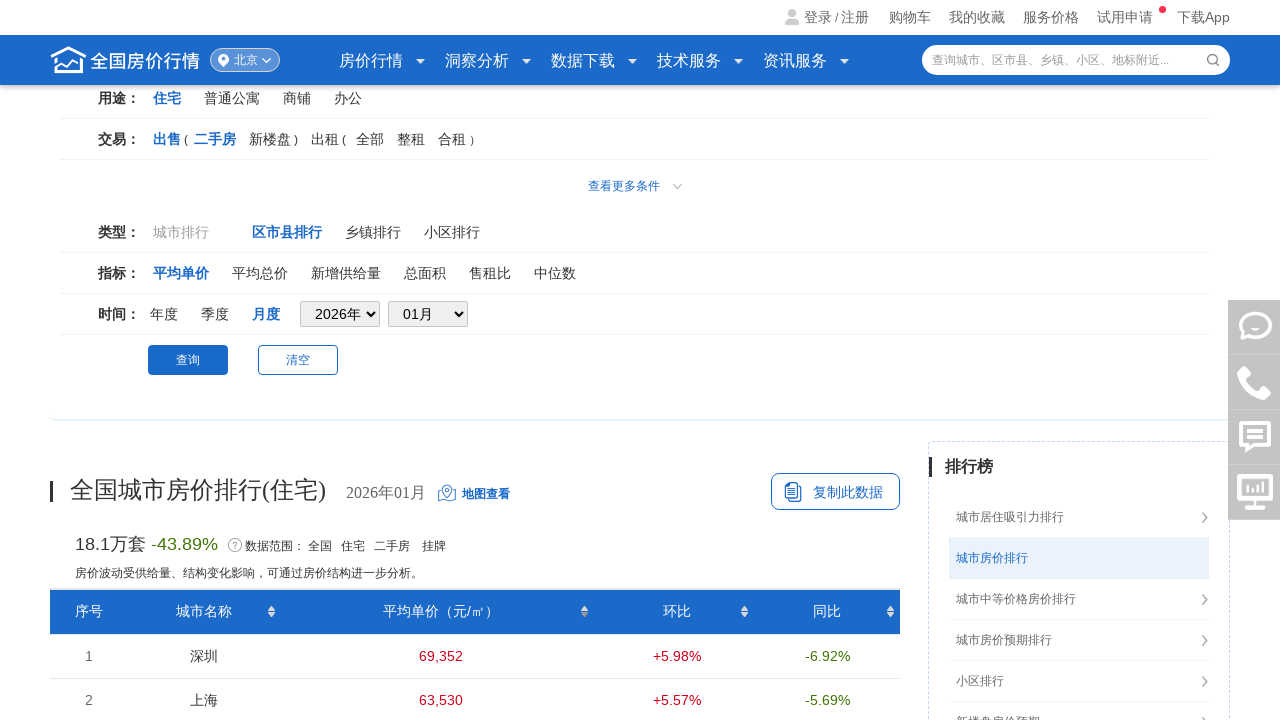

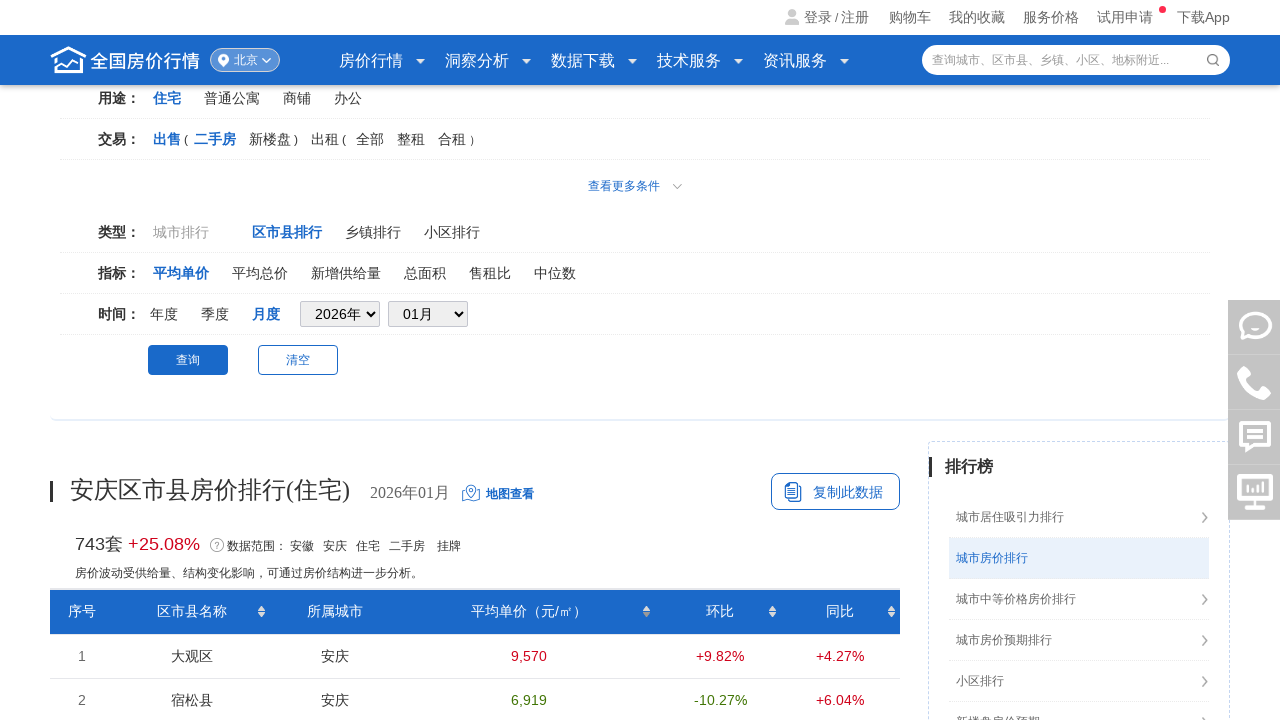